Tests alert handling functionality by clicking a button to trigger a confirmation alert and accepting it

Starting URL: https://www.leafground.com/alert.xhtml

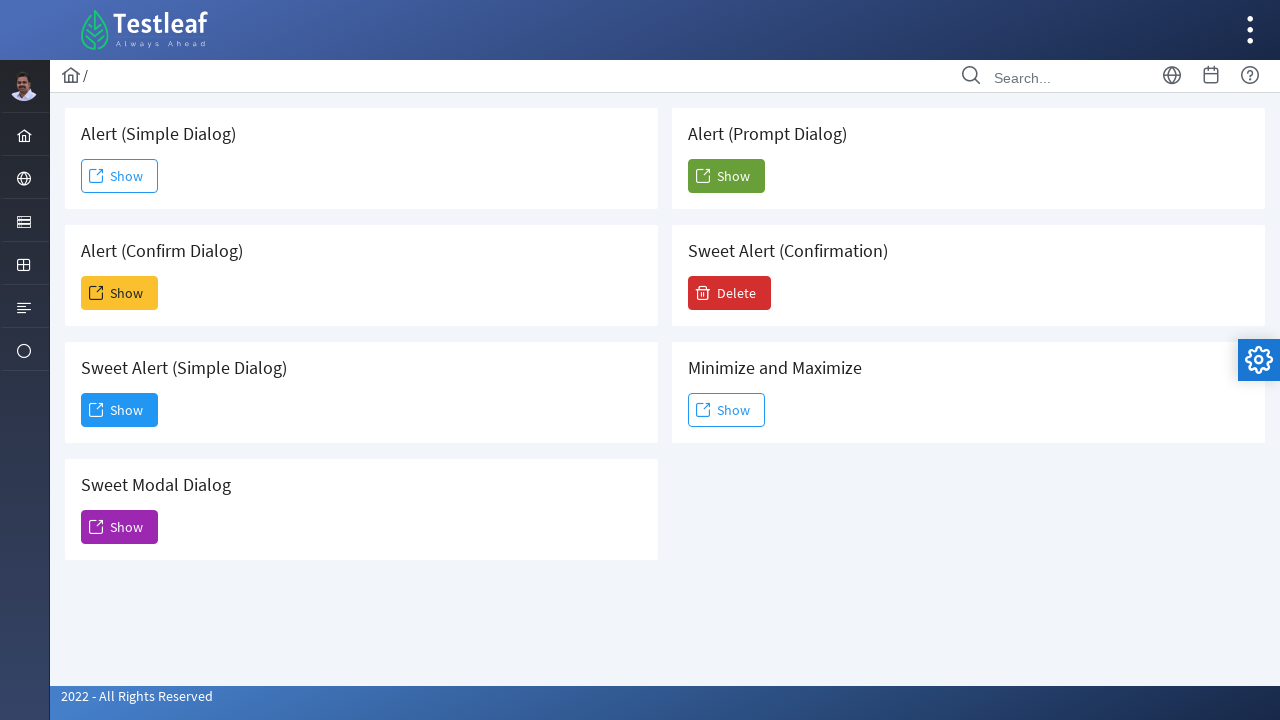

Clicked the second 'Show' button to trigger confirmation alert at (120, 293) on xpath=(//span[text()='Show'])[2]
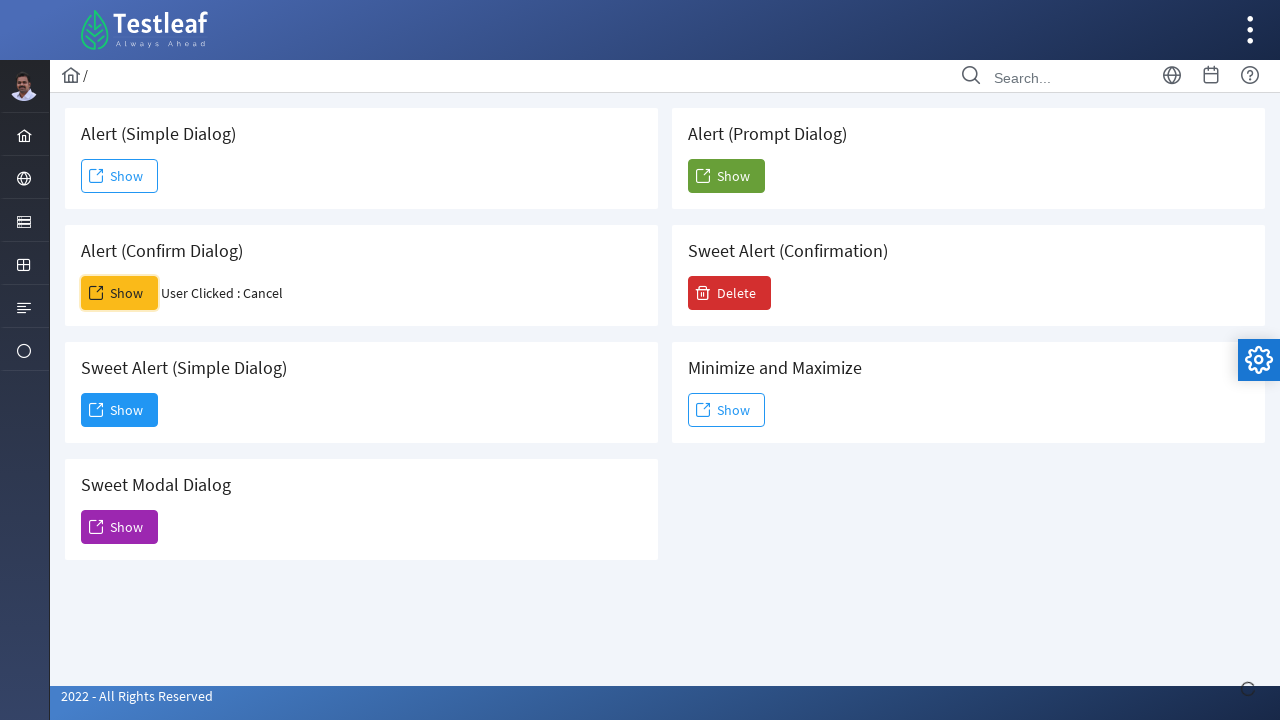

Set up dialog handler to accept alerts
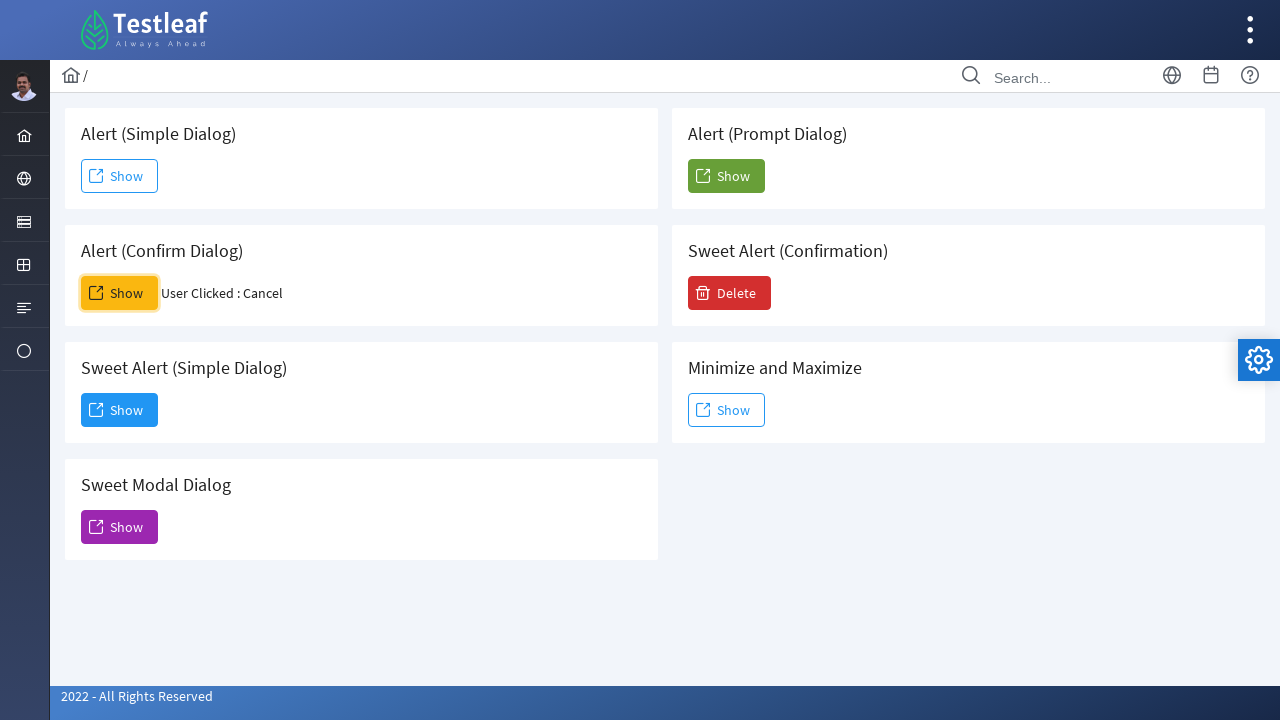

Clicked the second 'Show' button again to trigger and accept the confirmation alert at (120, 293) on xpath=(//span[text()='Show'])[2]
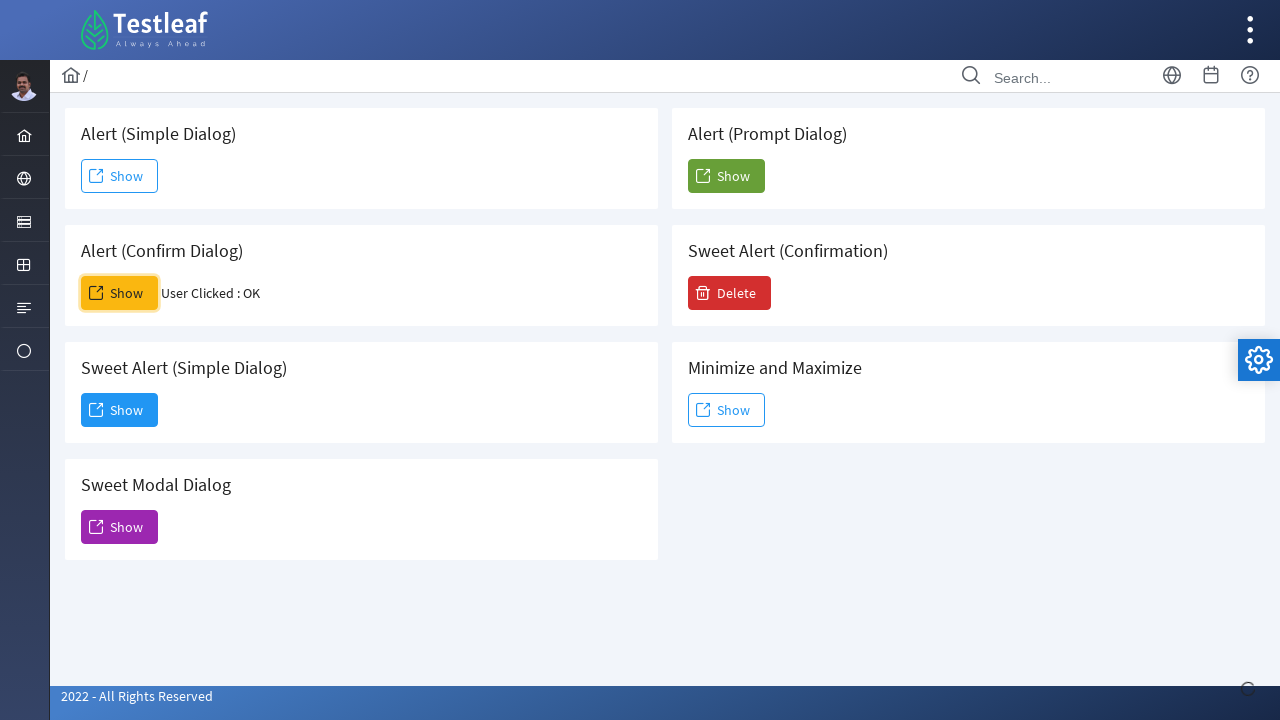

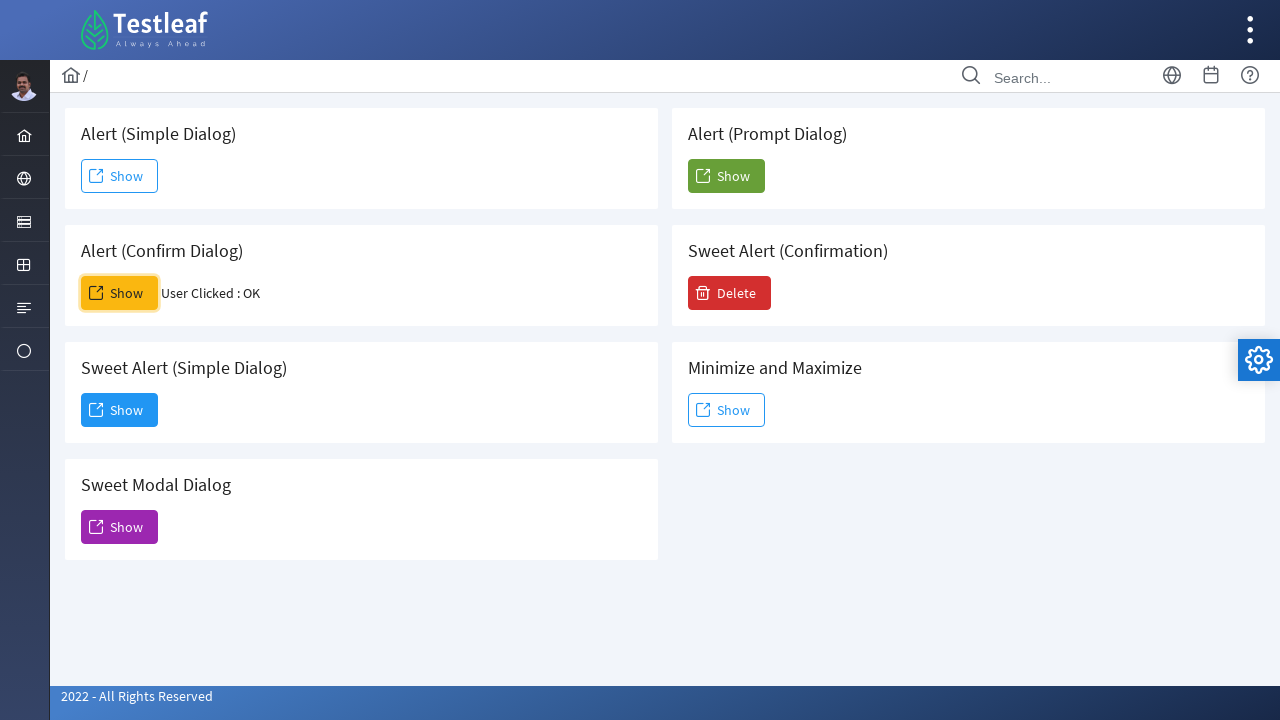